Tests AJIO website by searching for bags, applying filters for Men's Fashion Bags category, and verifying products are displayed

Starting URL: https://www.ajio.com/

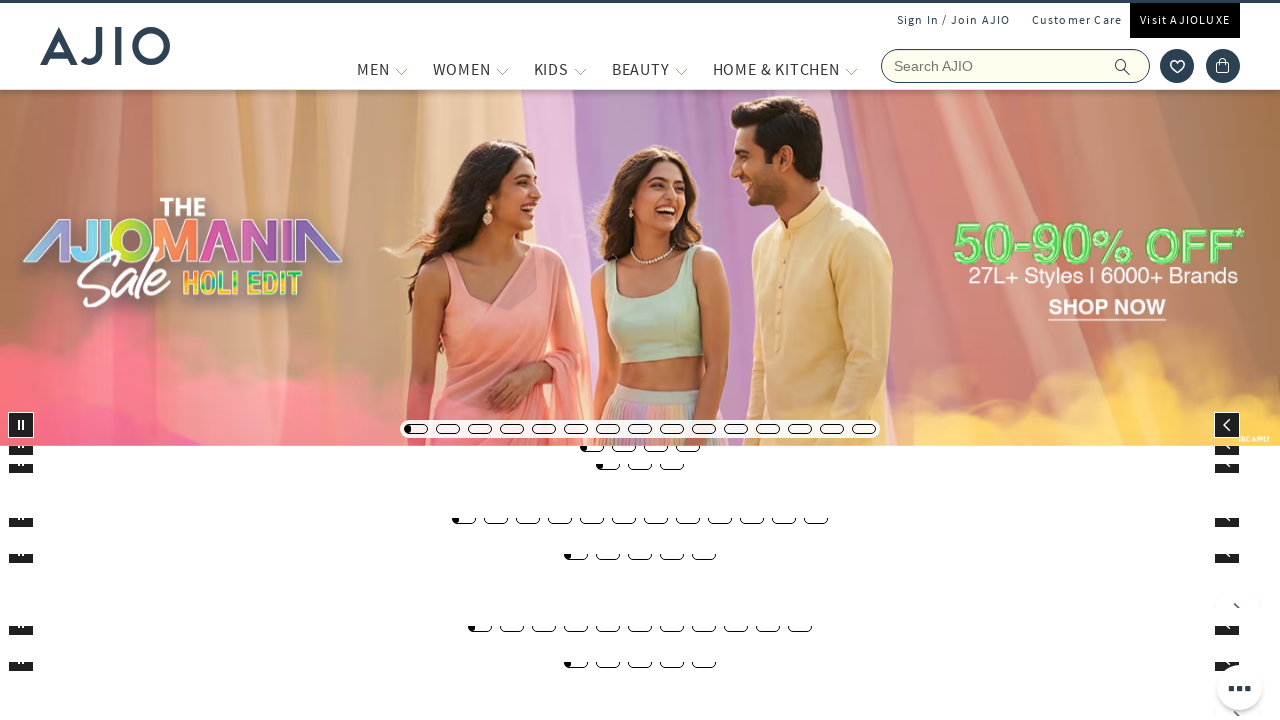

Filled search field with 'bags' on //input[@placeholder='Search AJIO']
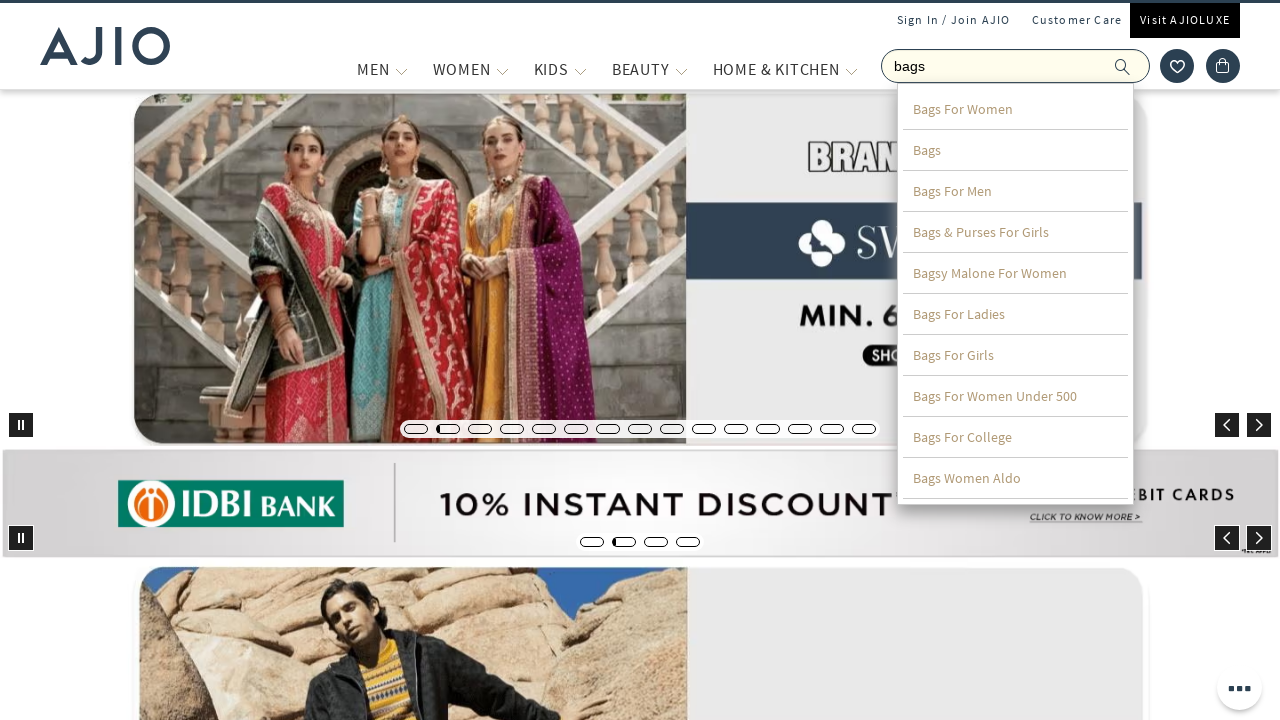

Pressed Enter to search for bags on //input[@placeholder='Search AJIO']
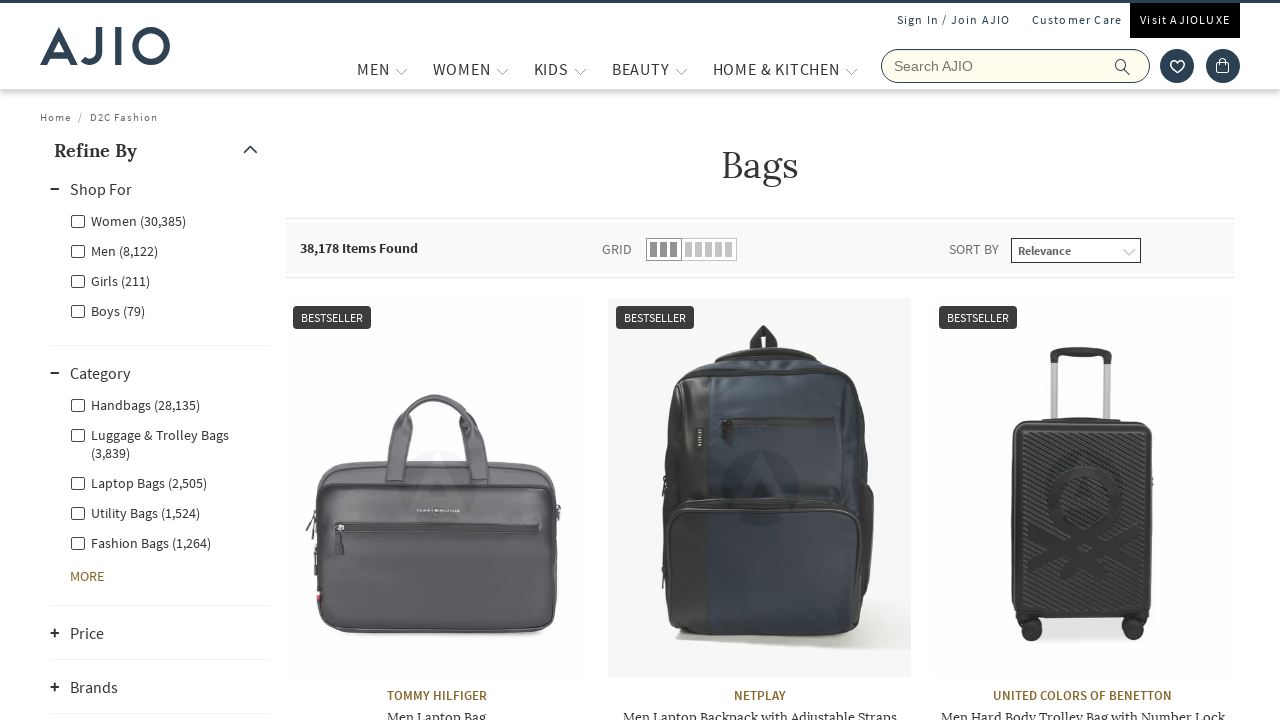

Search results loaded with gender filter options
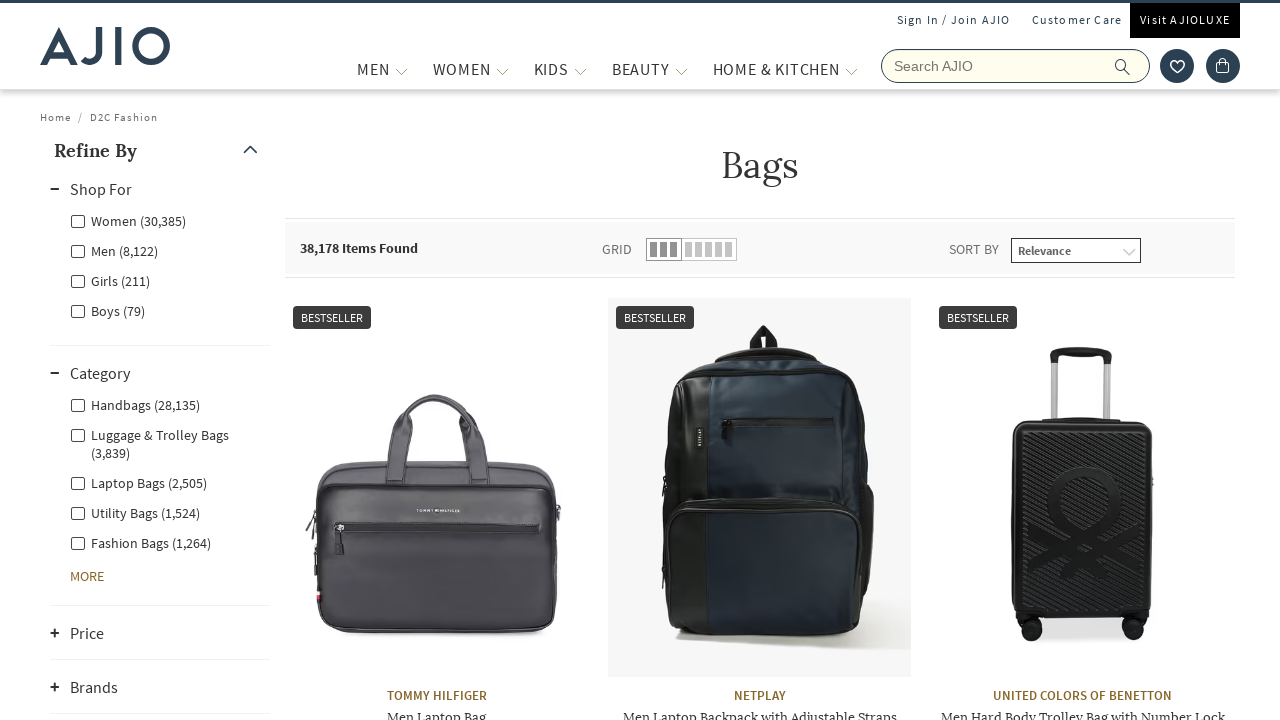

Clicked Men gender filter at (114, 250) on xpath=//label[contains(text(),'Men')]
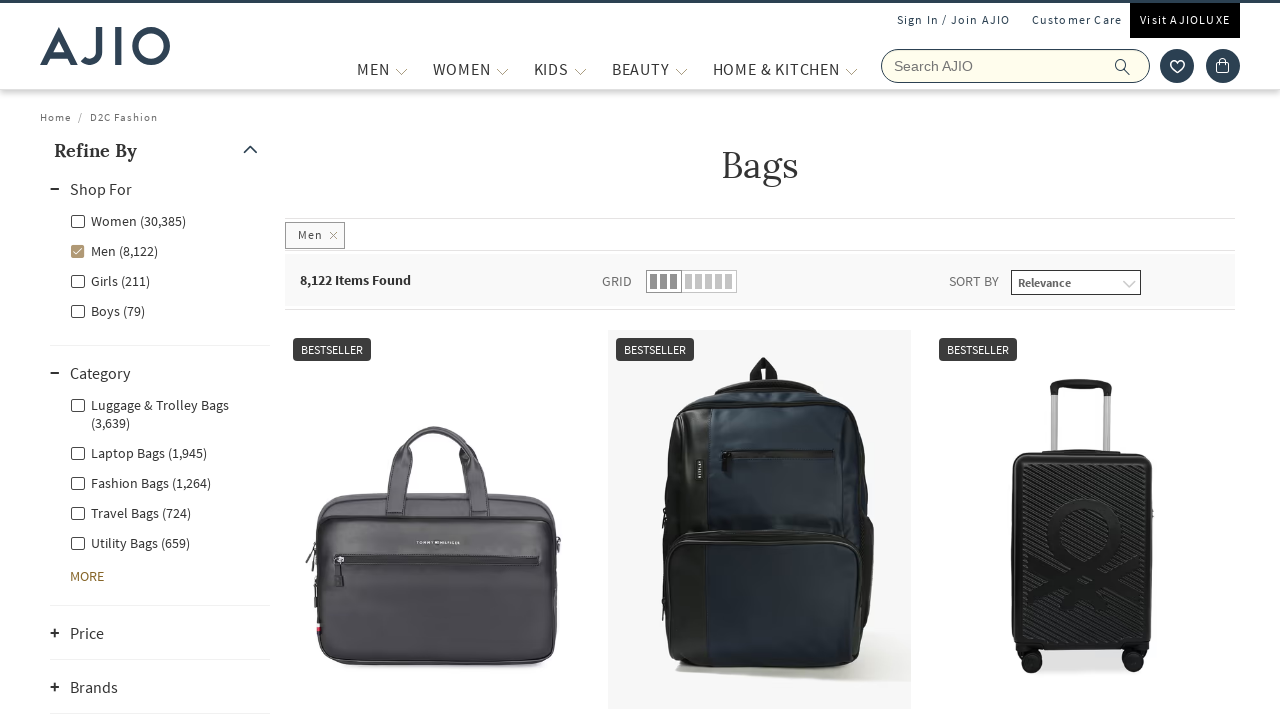

Waited for Men filter to apply
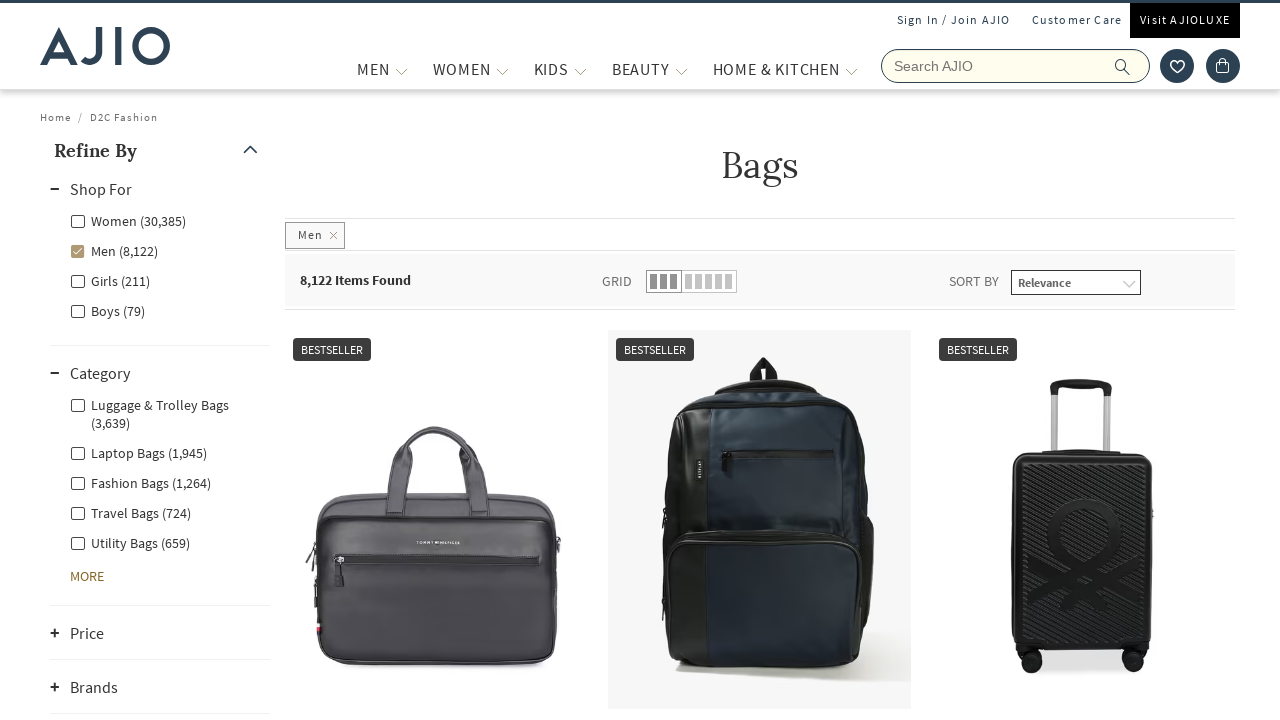

Clicked Fashion Bags category filter at (140, 482) on xpath=//label[contains(text(),'Fashion Bags')]
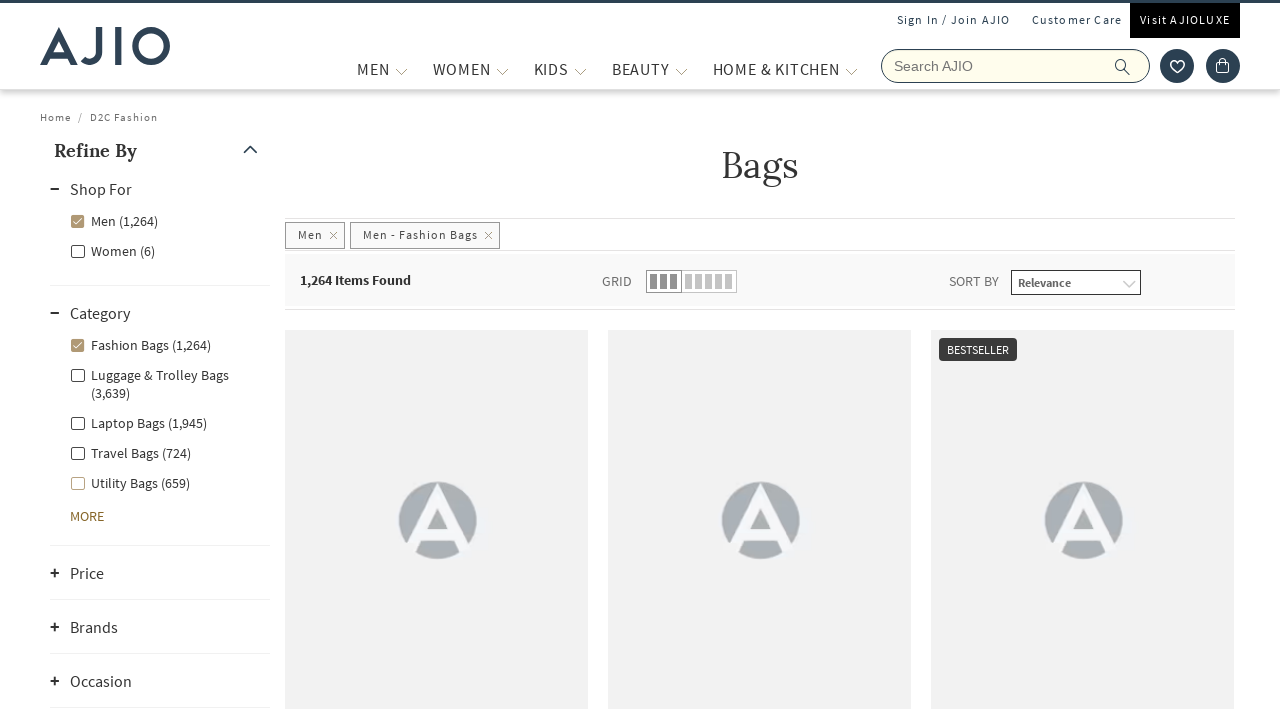

Waited for Fashion Bags filter to apply
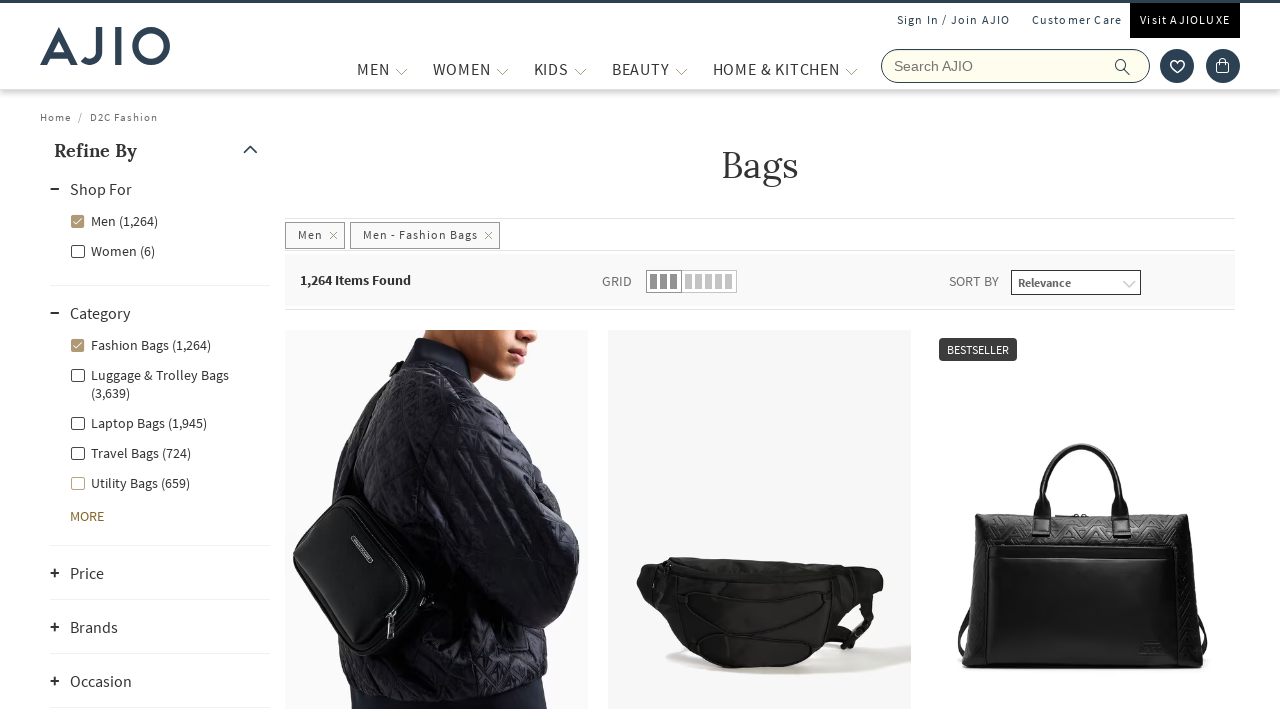

Verified items count is displayed
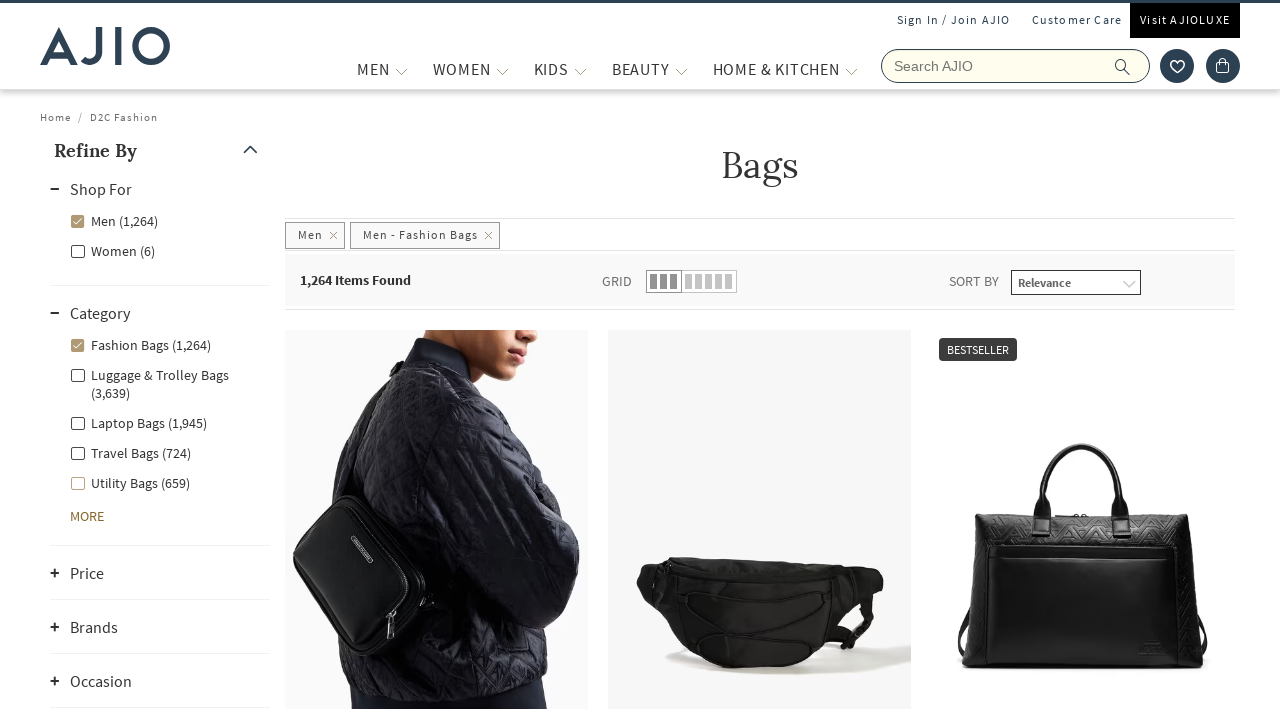

Verified brand names are displayed
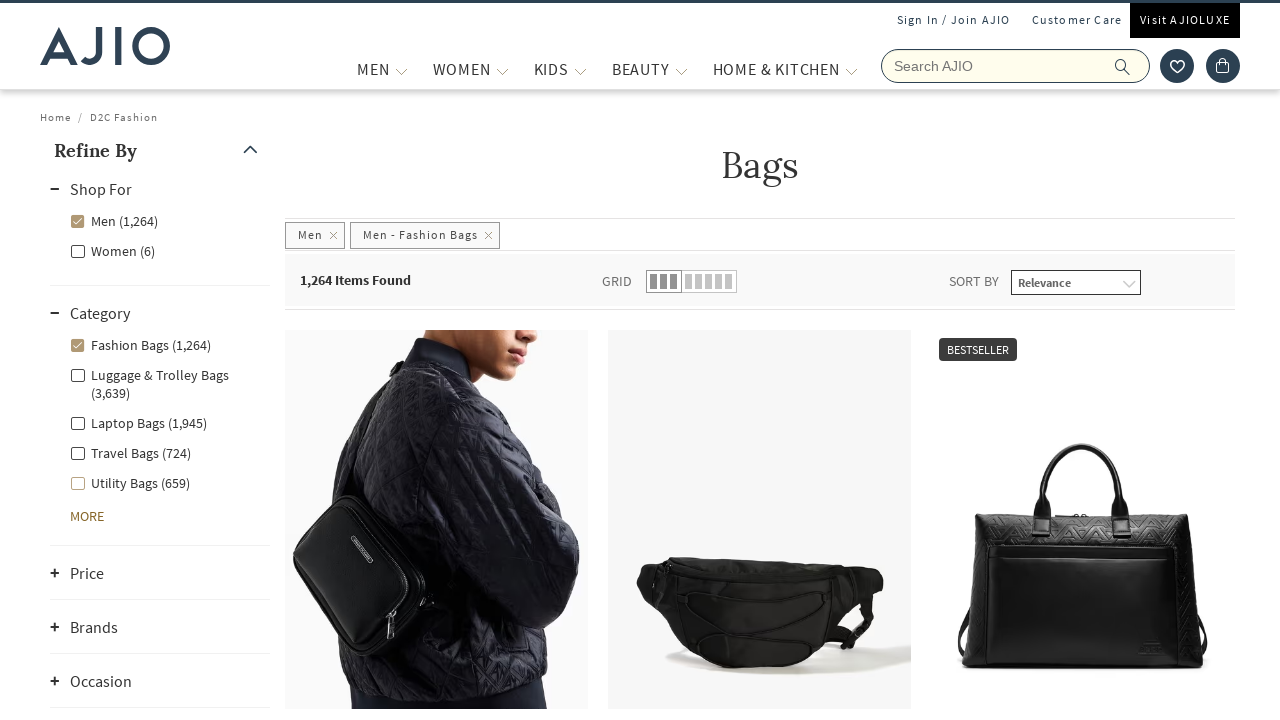

Verified bag product names are displayed
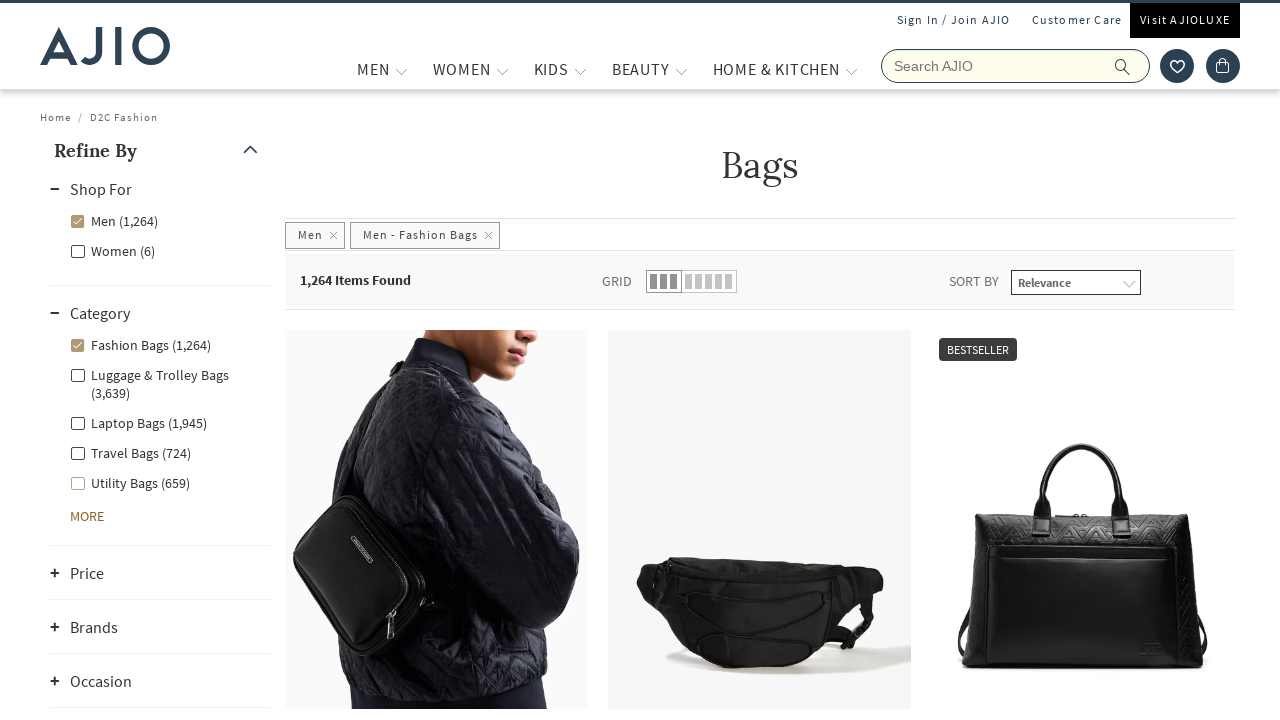

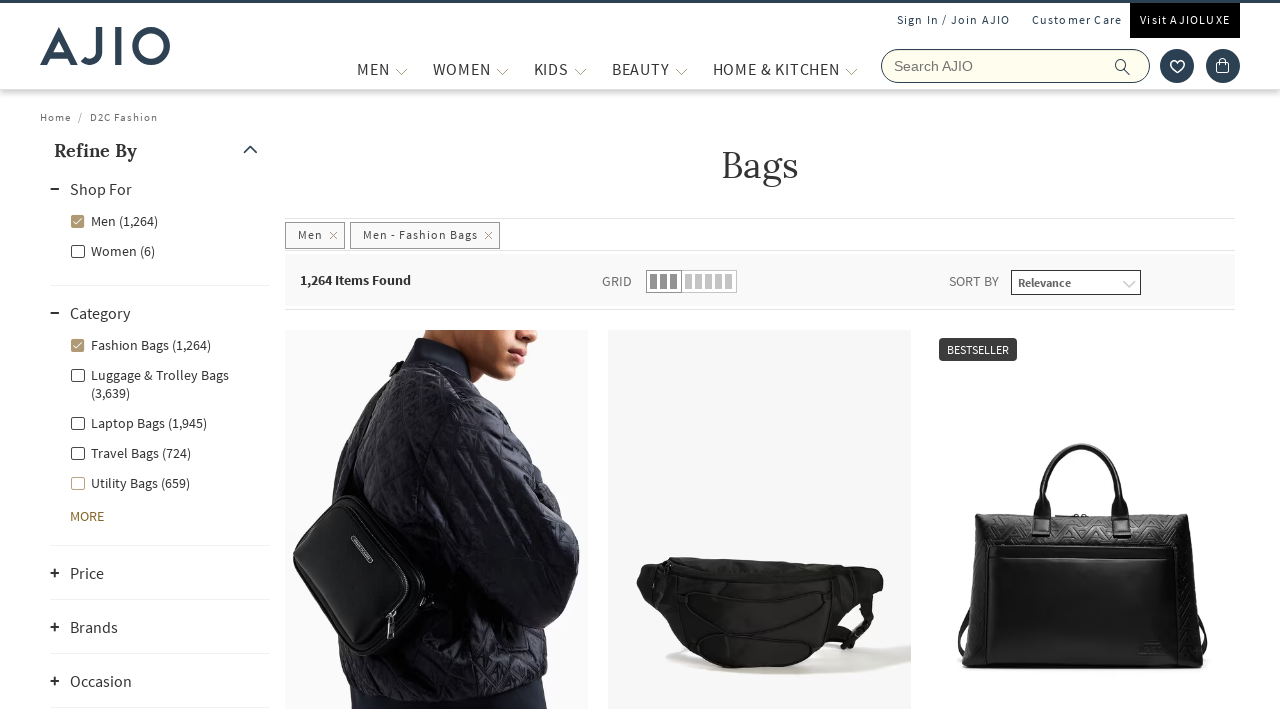